Tests hover functionality by hovering over three images and verifying that user names and "View profile" links become visible for each image.

Starting URL: https://practice.cydeo.com/hovers

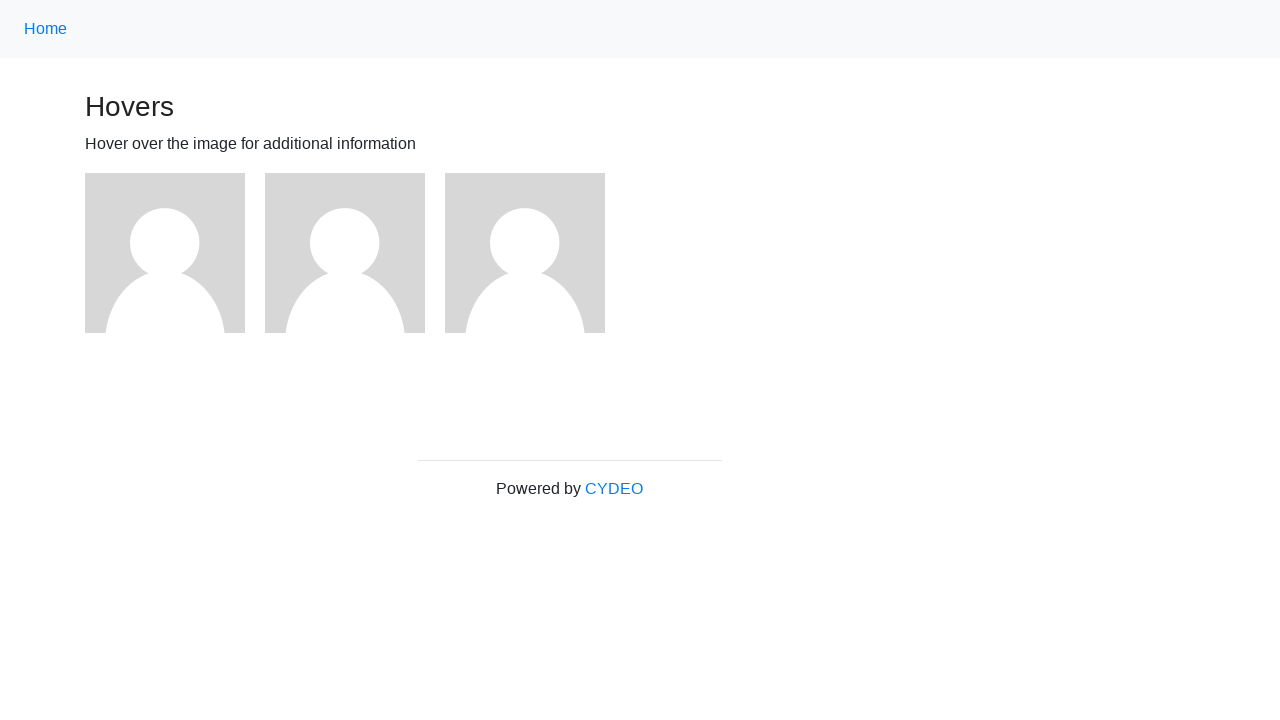

Located first image element
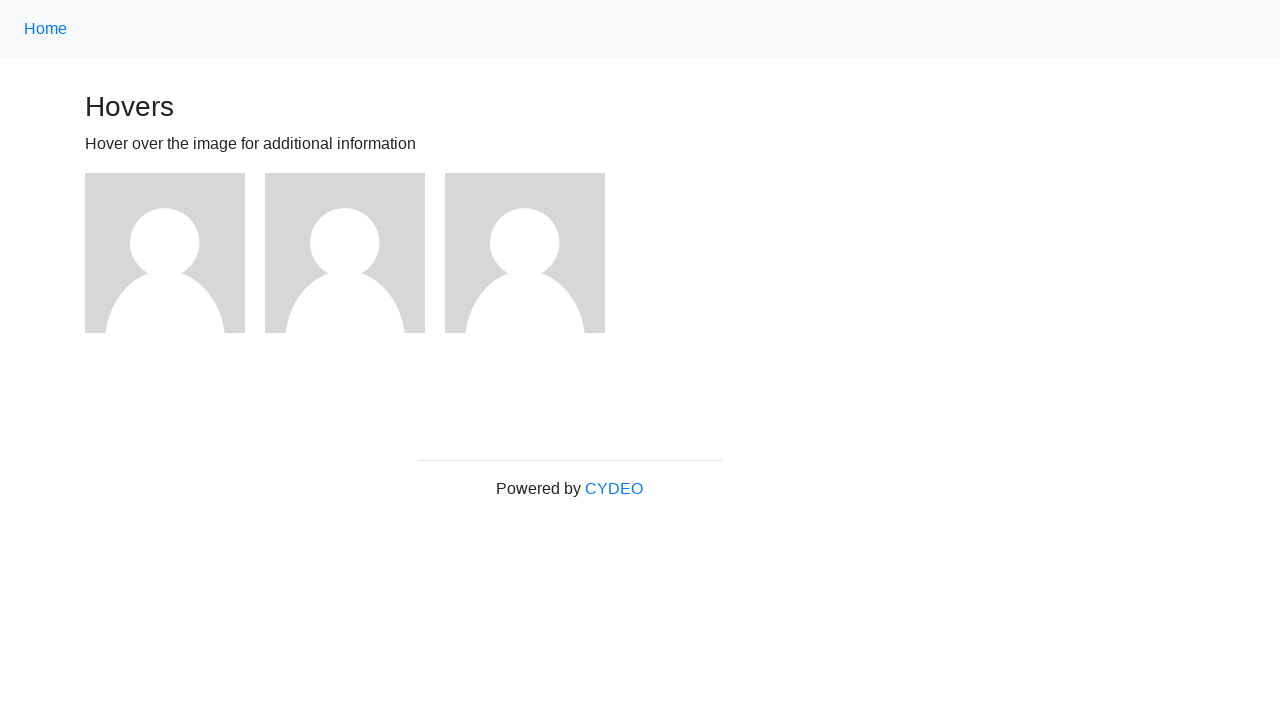

Located second image element
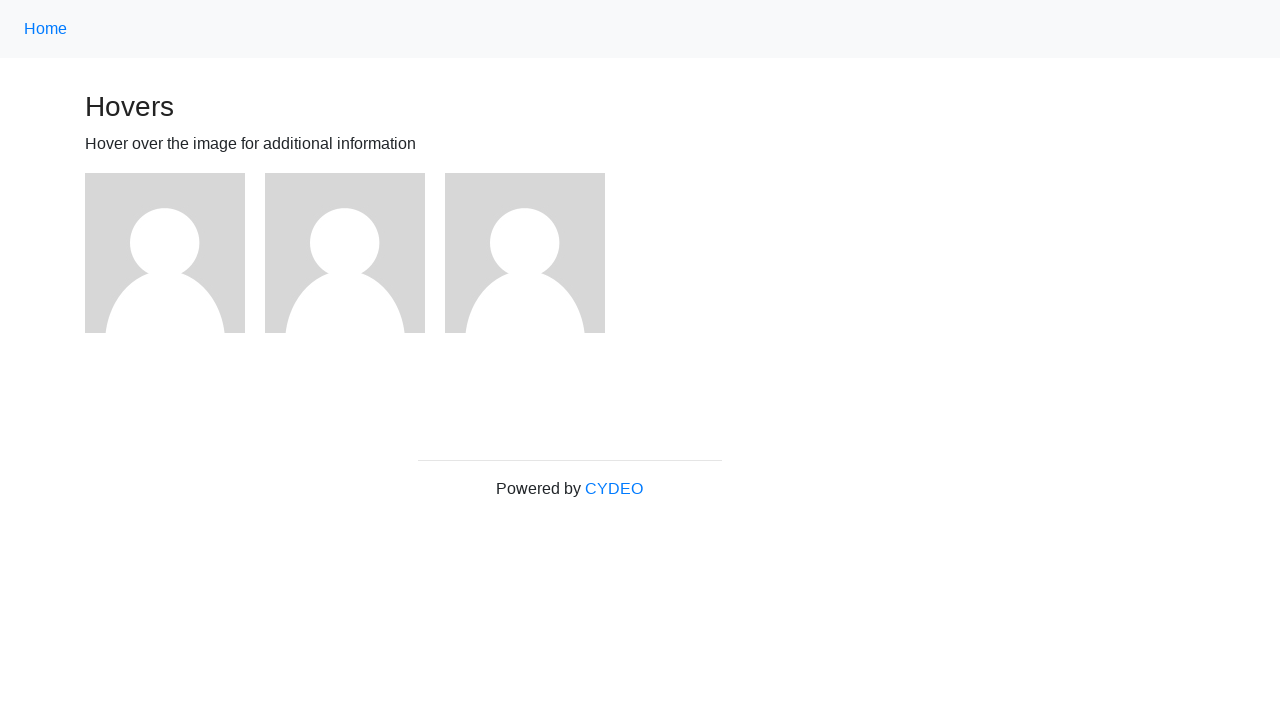

Located third image element
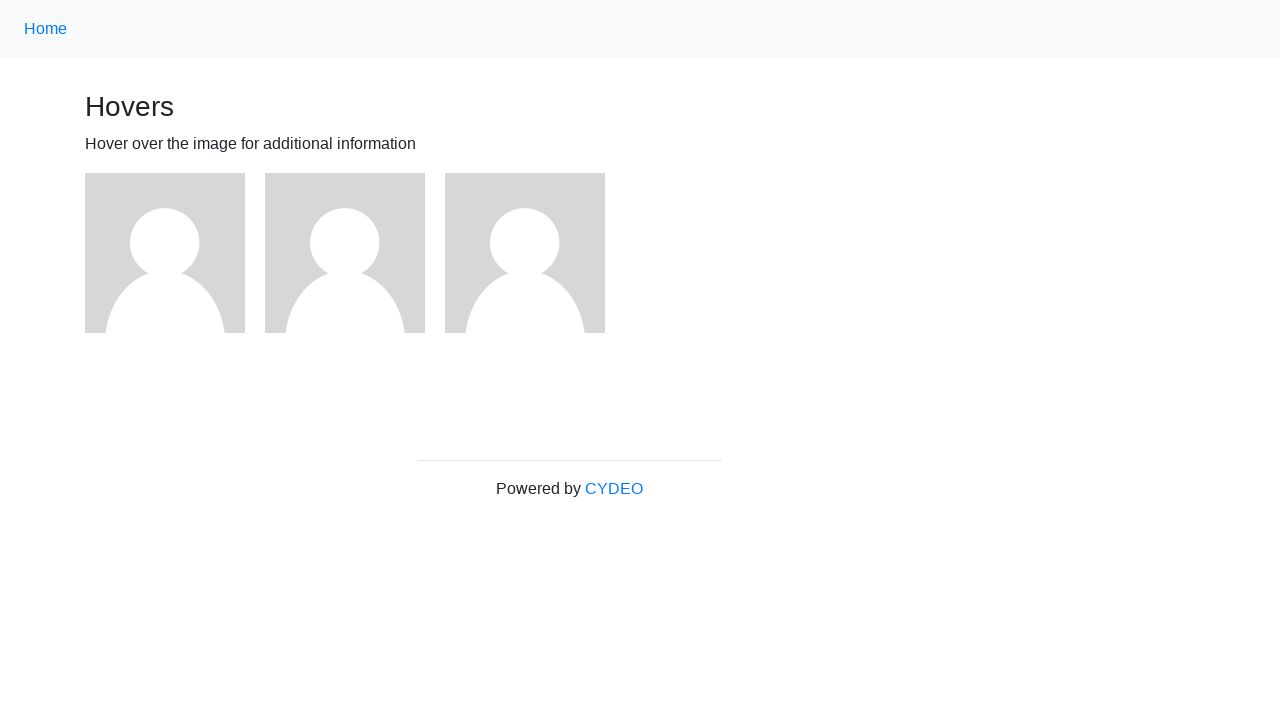

Hovered over first image at (165, 253) on xpath=//img >> nth=0
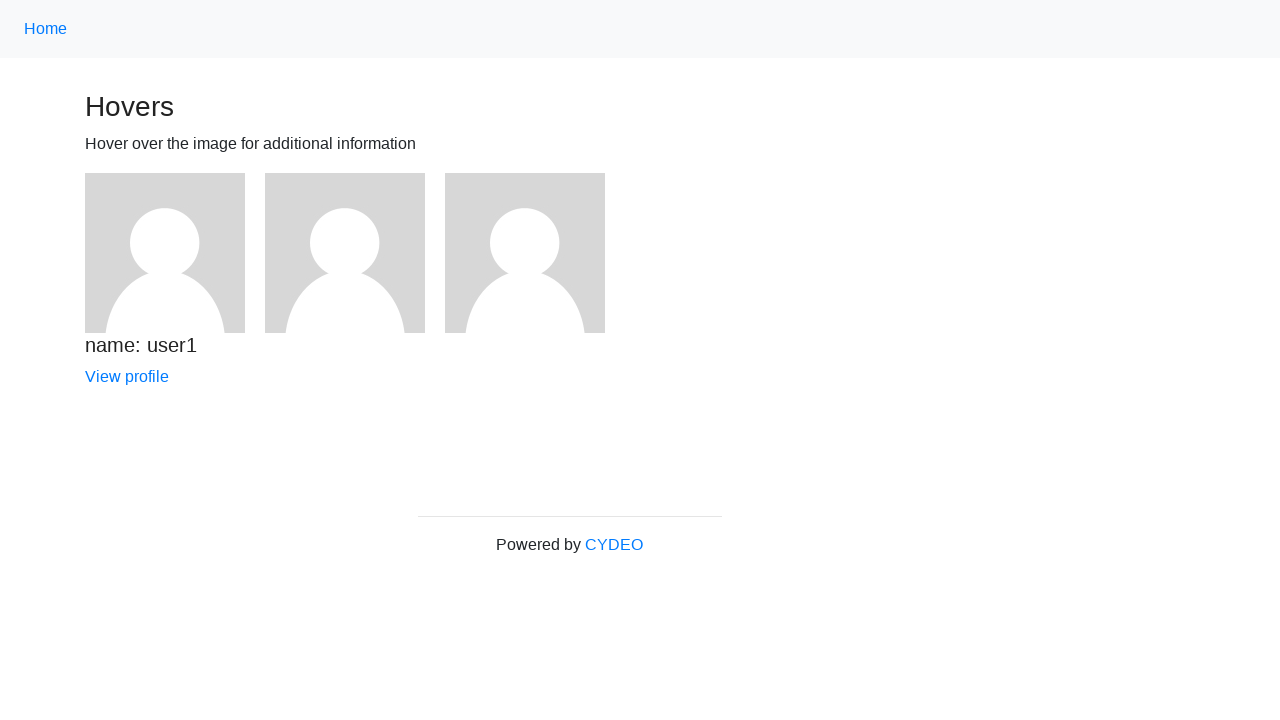

User1 name element became visible
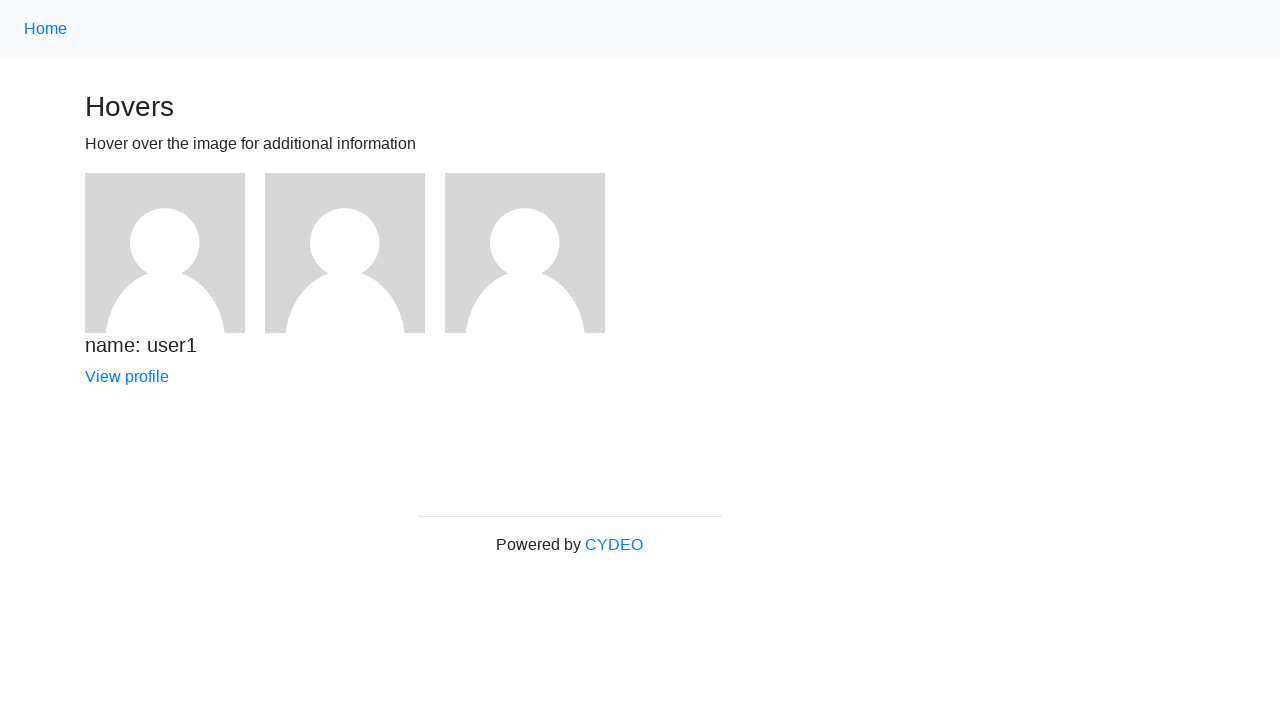

Verified user1 name is visible
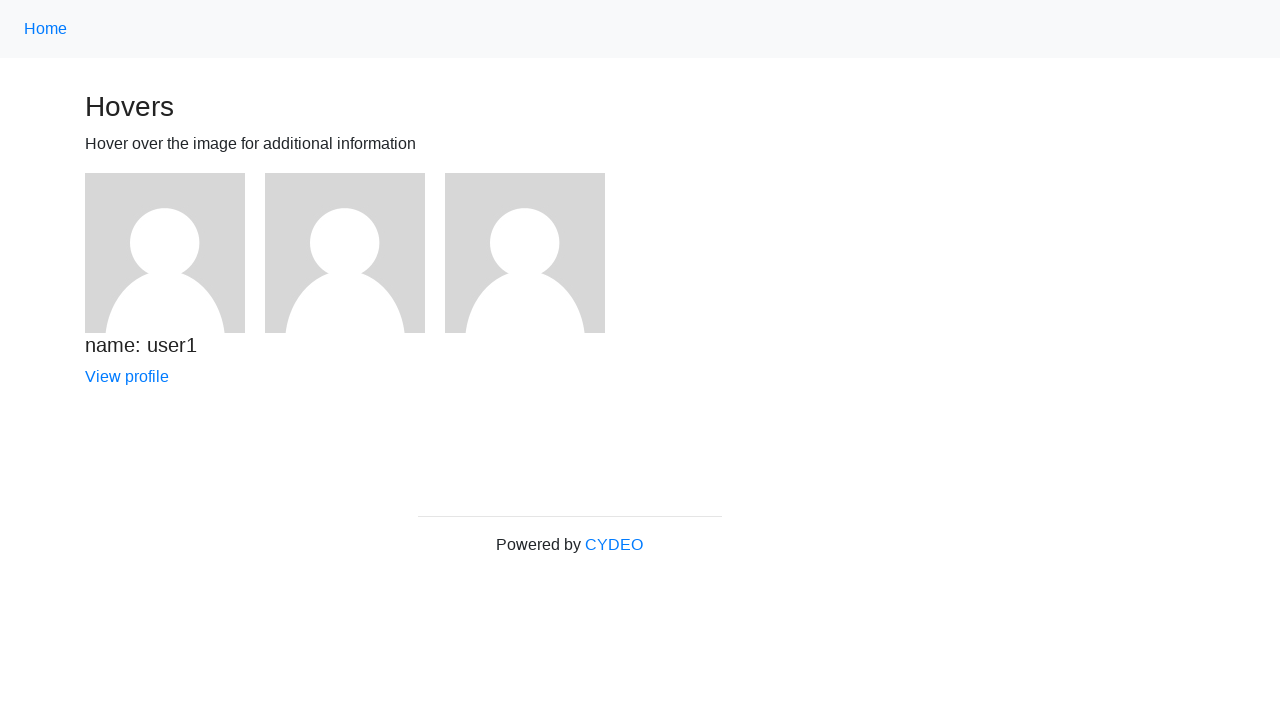

Verified first 'View profile' link is visible
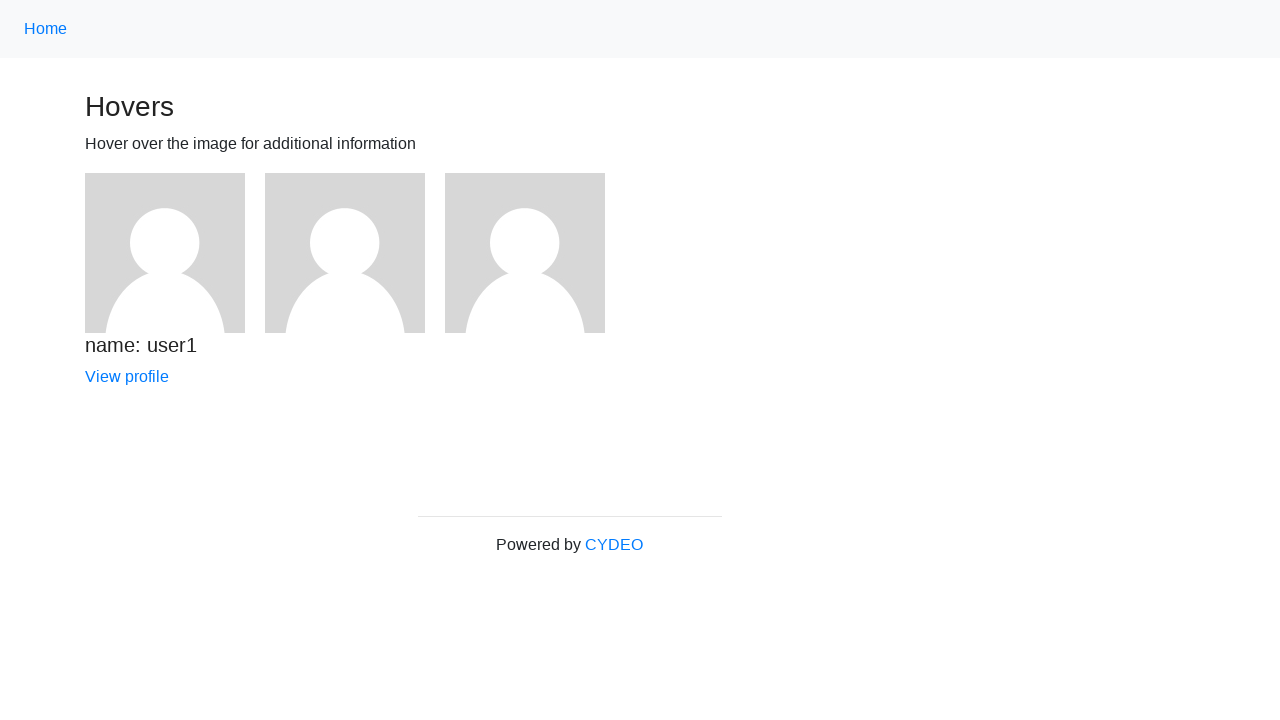

Hovered over second image at (345, 253) on xpath=//img >> nth=1
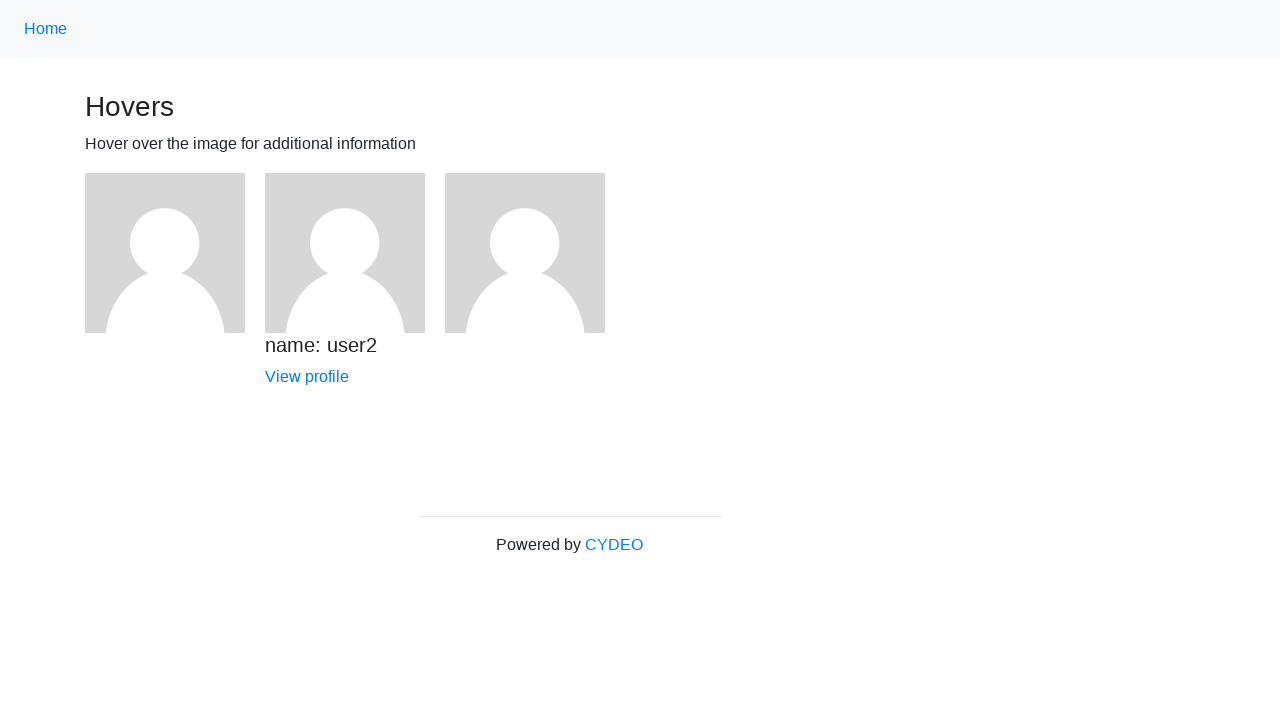

User2 name element became visible
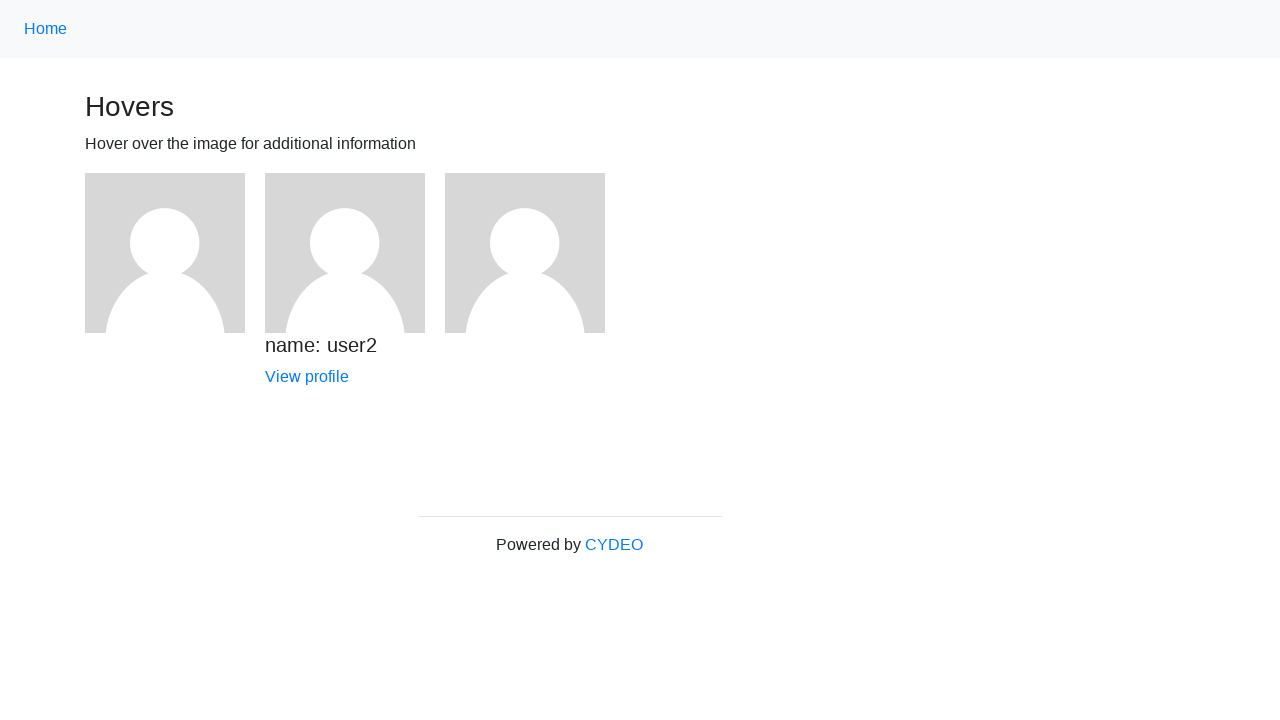

Verified user2 name is visible
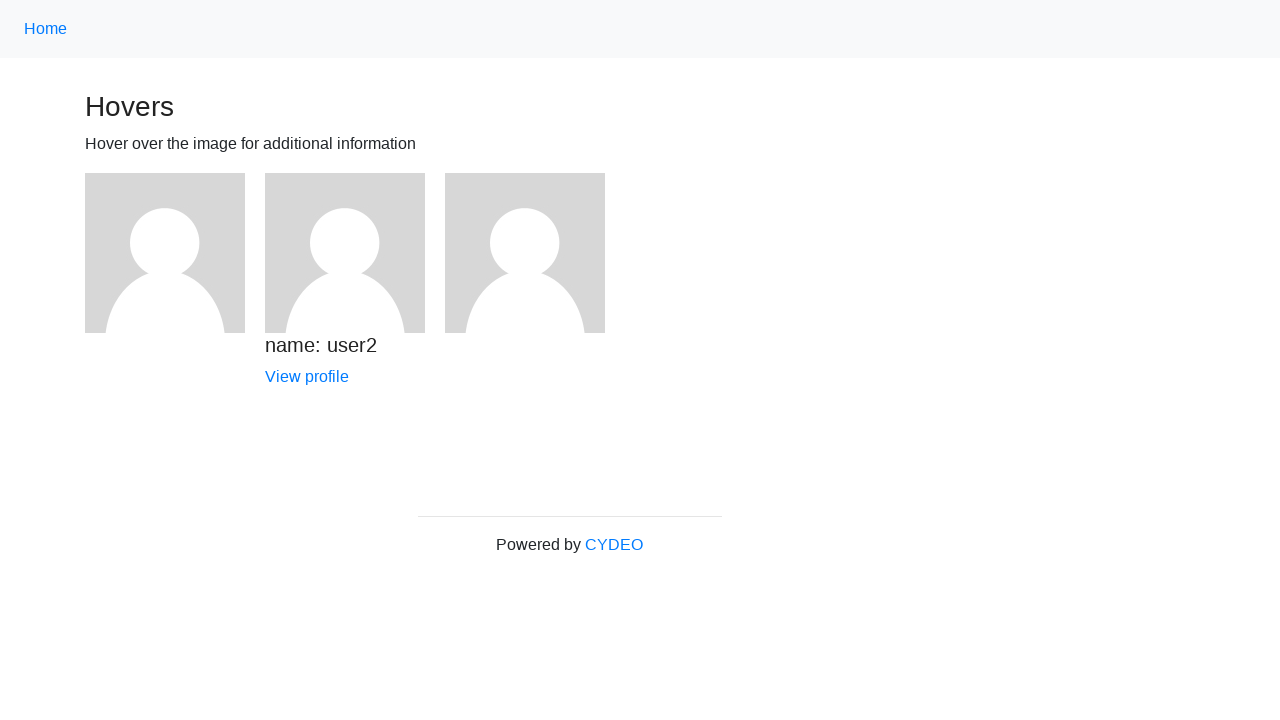

Verified second 'View profile' link is visible
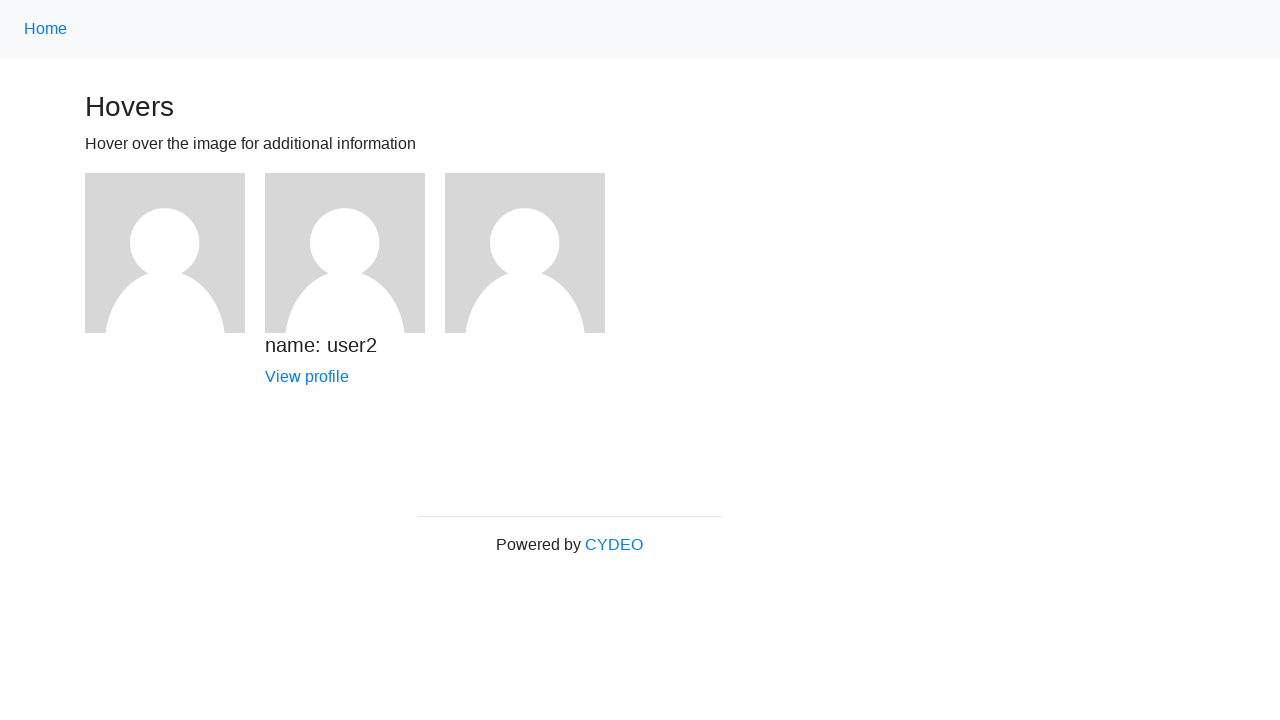

Hovered over third image at (525, 253) on xpath=//img >> nth=2
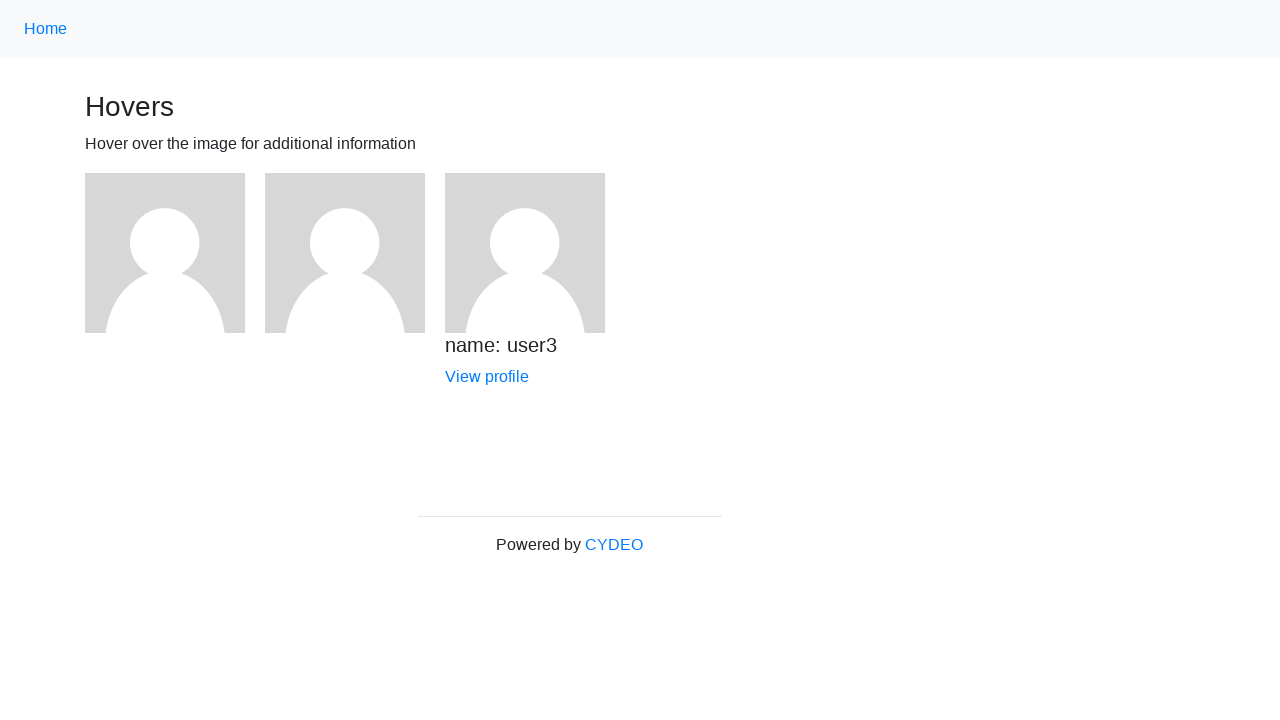

User3 name element became visible
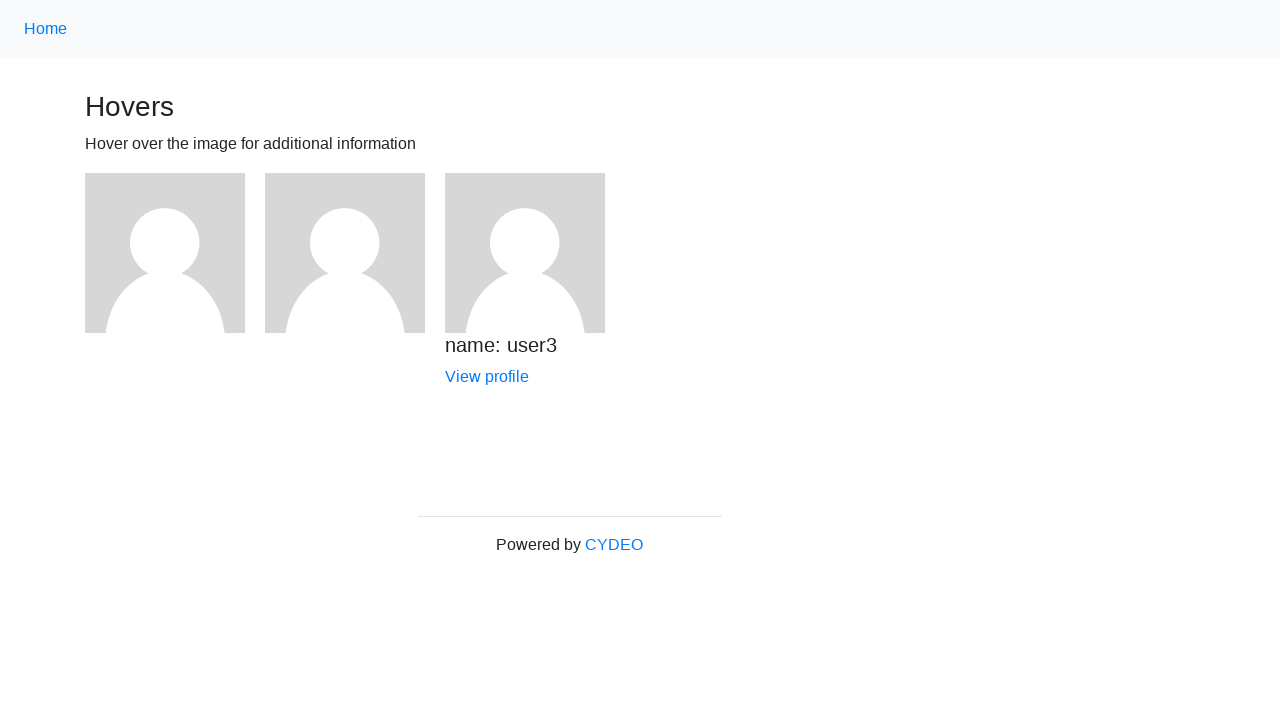

Verified user3 name is visible
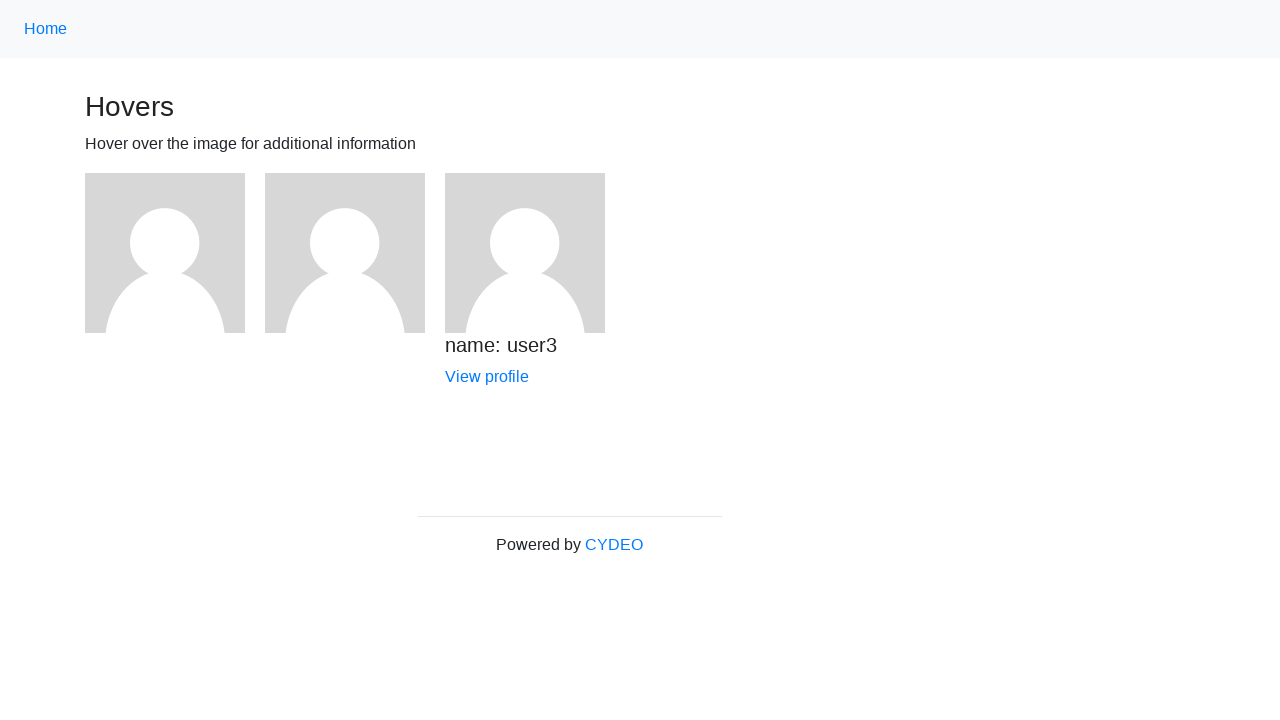

Verified third 'View profile' link is visible
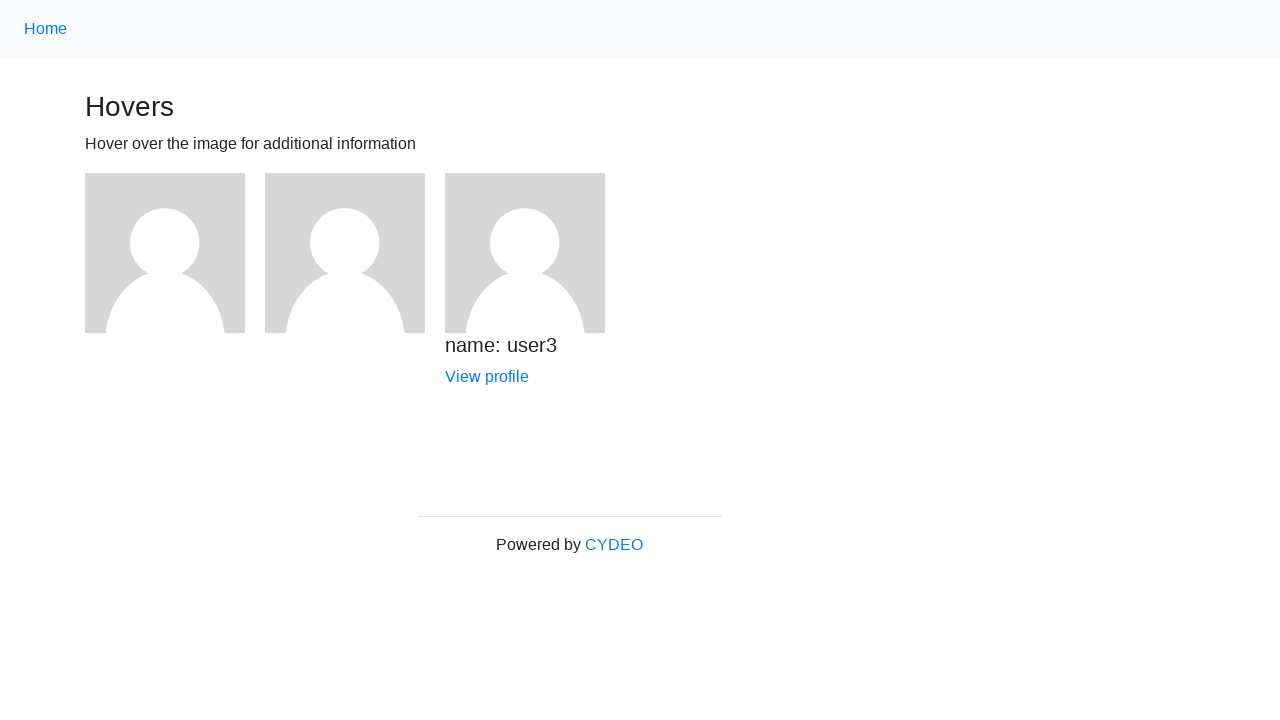

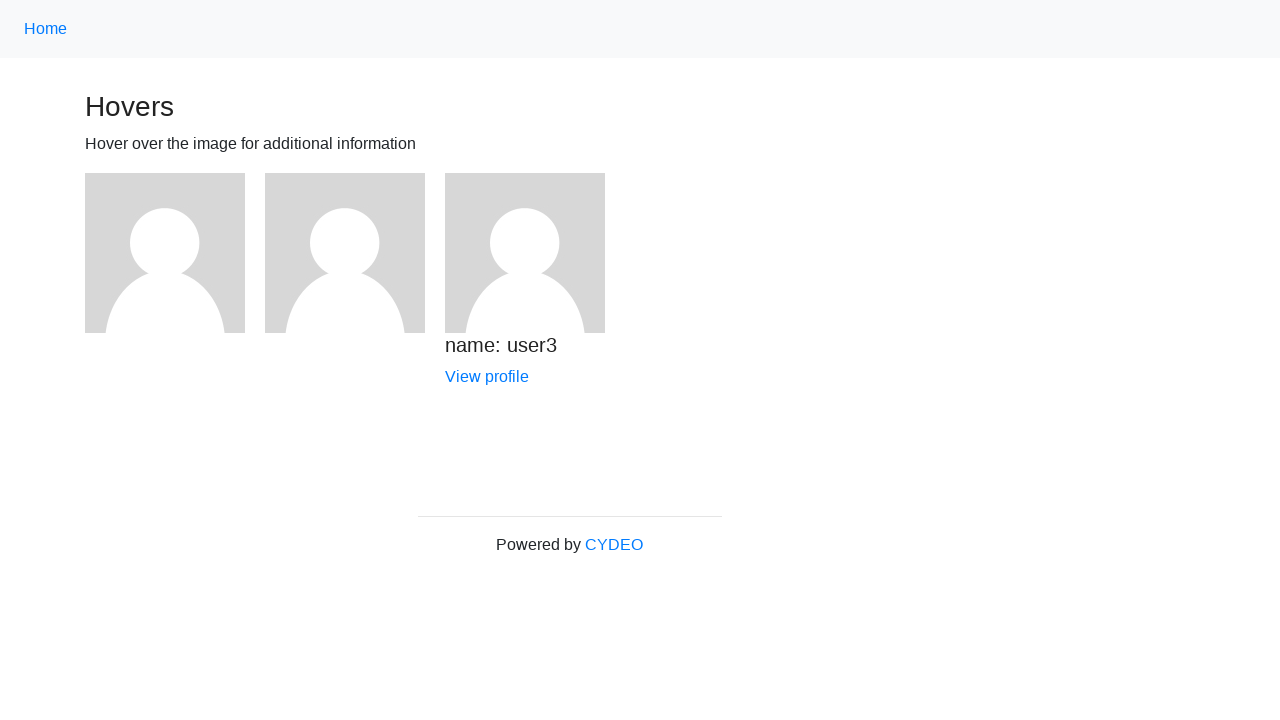